Tests the horizontal slider functionality on The Internet Heroku app by navigating to the slider page, validating the page header, dragging the slider, and verifying the slider value changes accordingly.

Starting URL: https://the-internet.herokuapp.com/

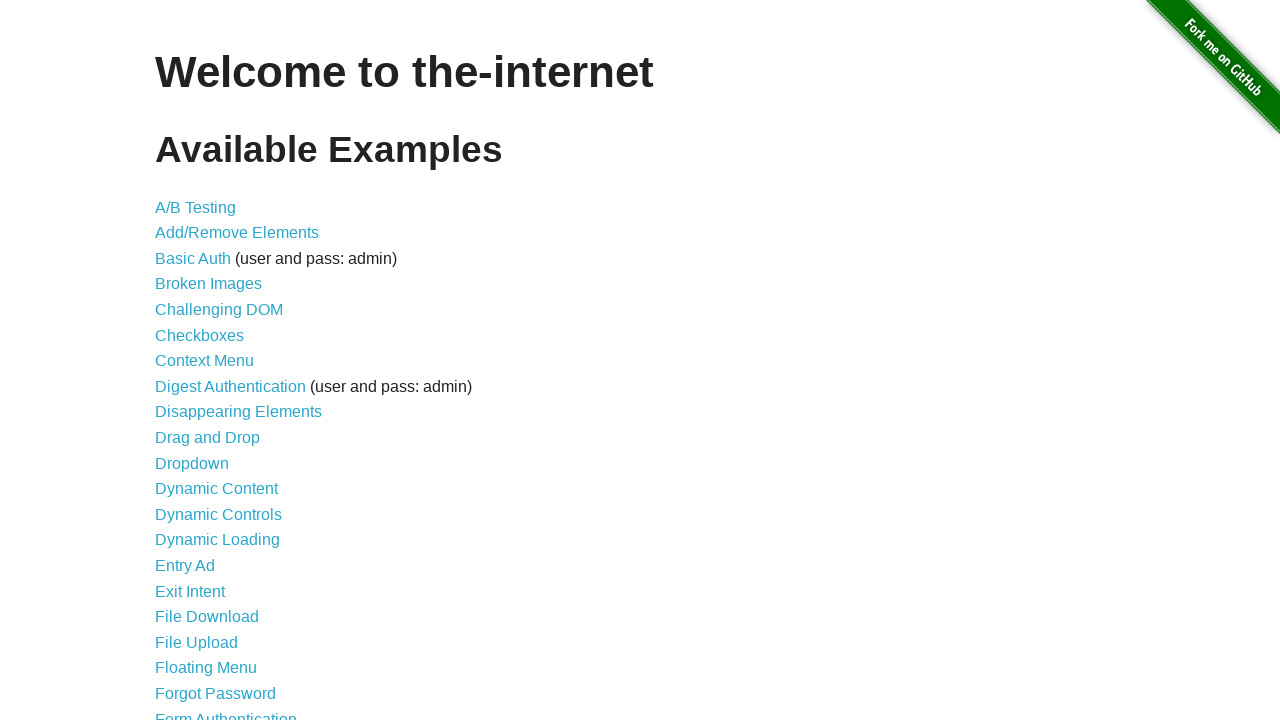

Clicked on Horizontal Slider link from main page at (214, 361) on a[href='/horizontal_slider']
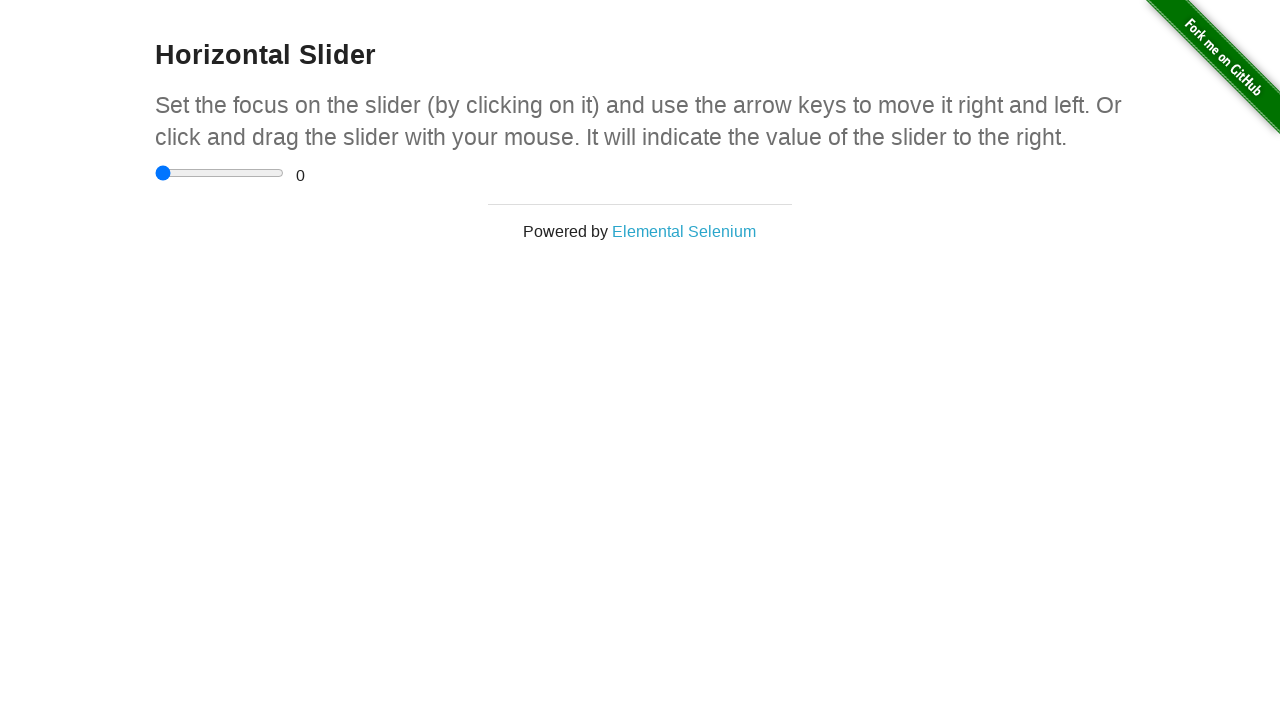

Waited for page header to load
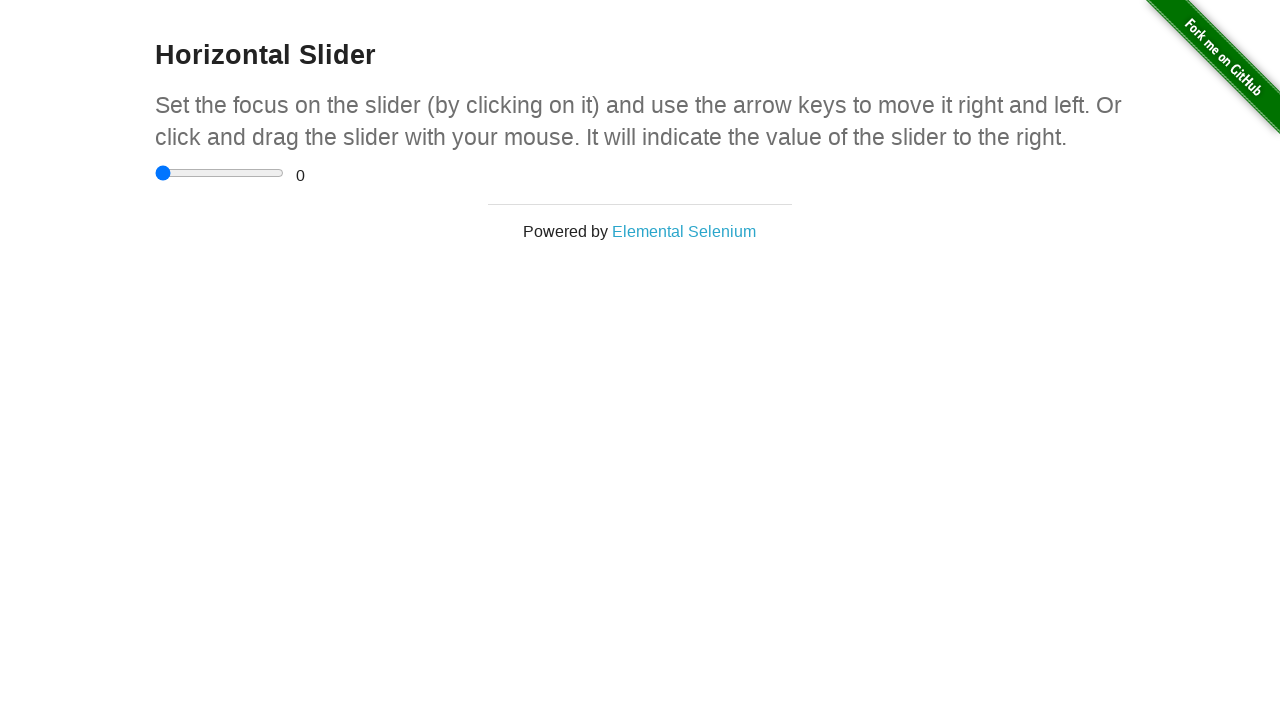

Retrieved header text: 'Horizontal Slider'
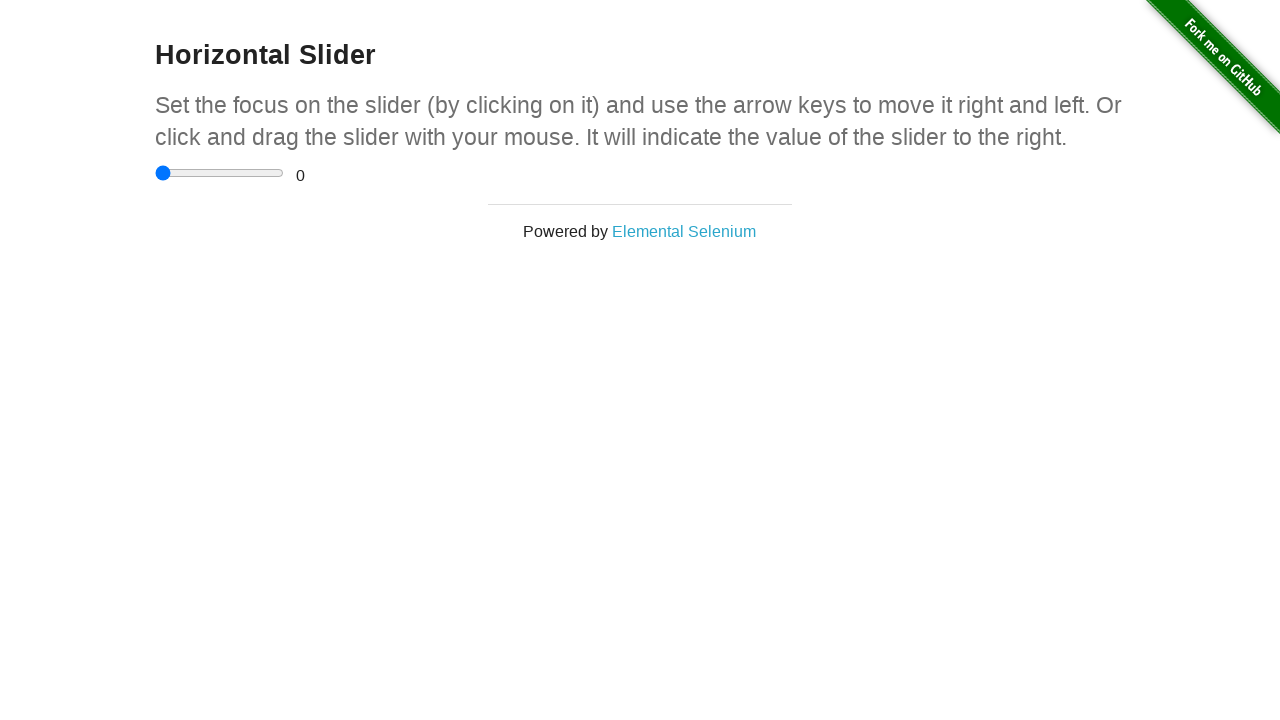

Verified page header is 'Horizontal Slider'
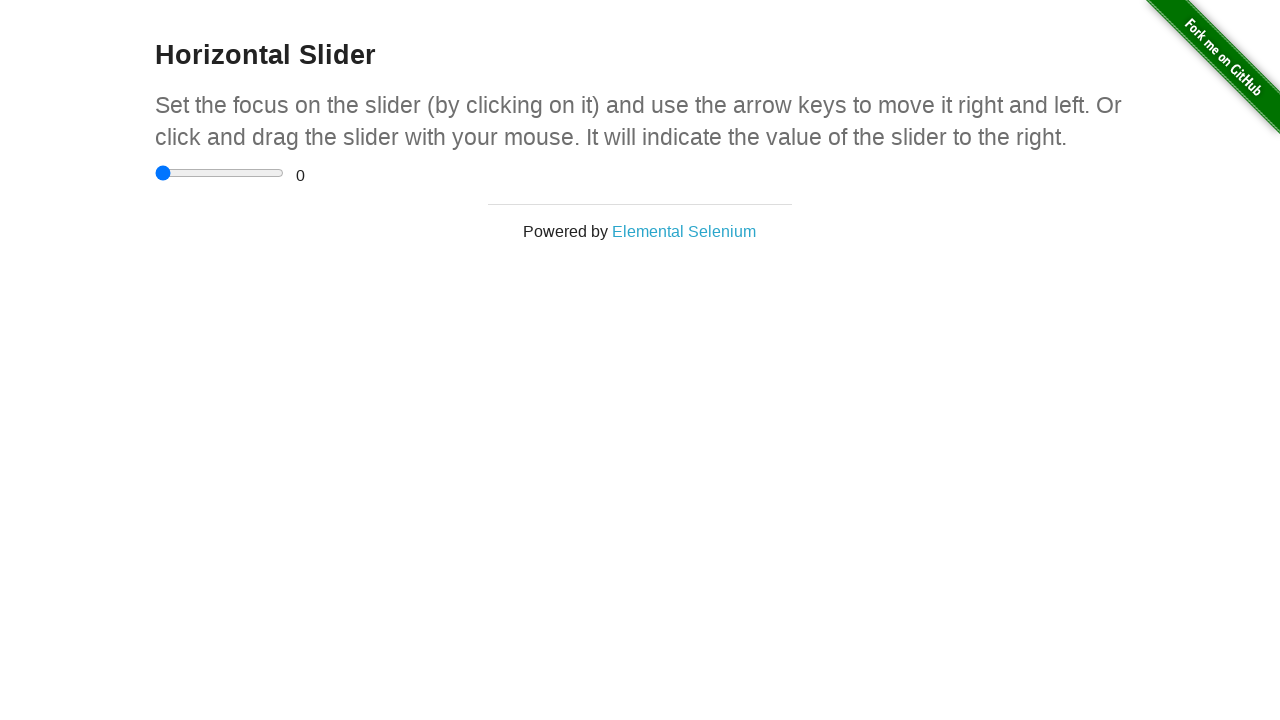

Located the horizontal slider element
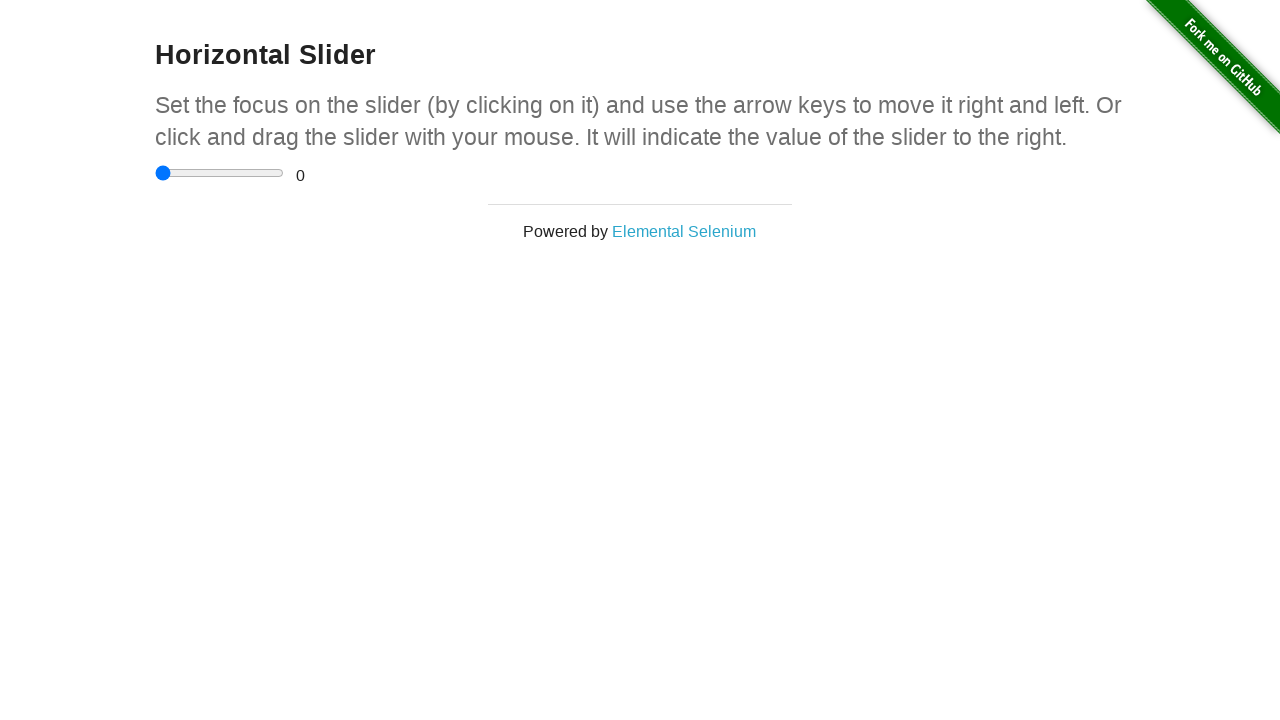

Retrieved slider bounding box dimensions
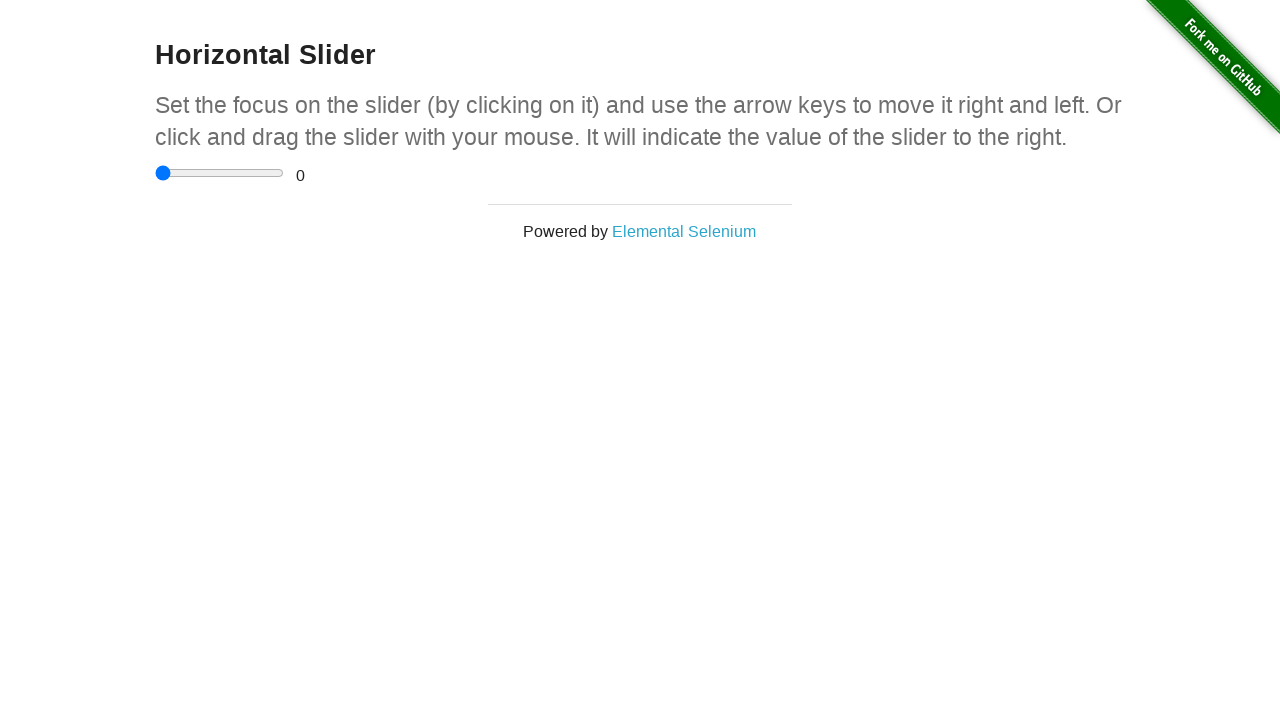

Moved mouse to center of slider at (220, 173)
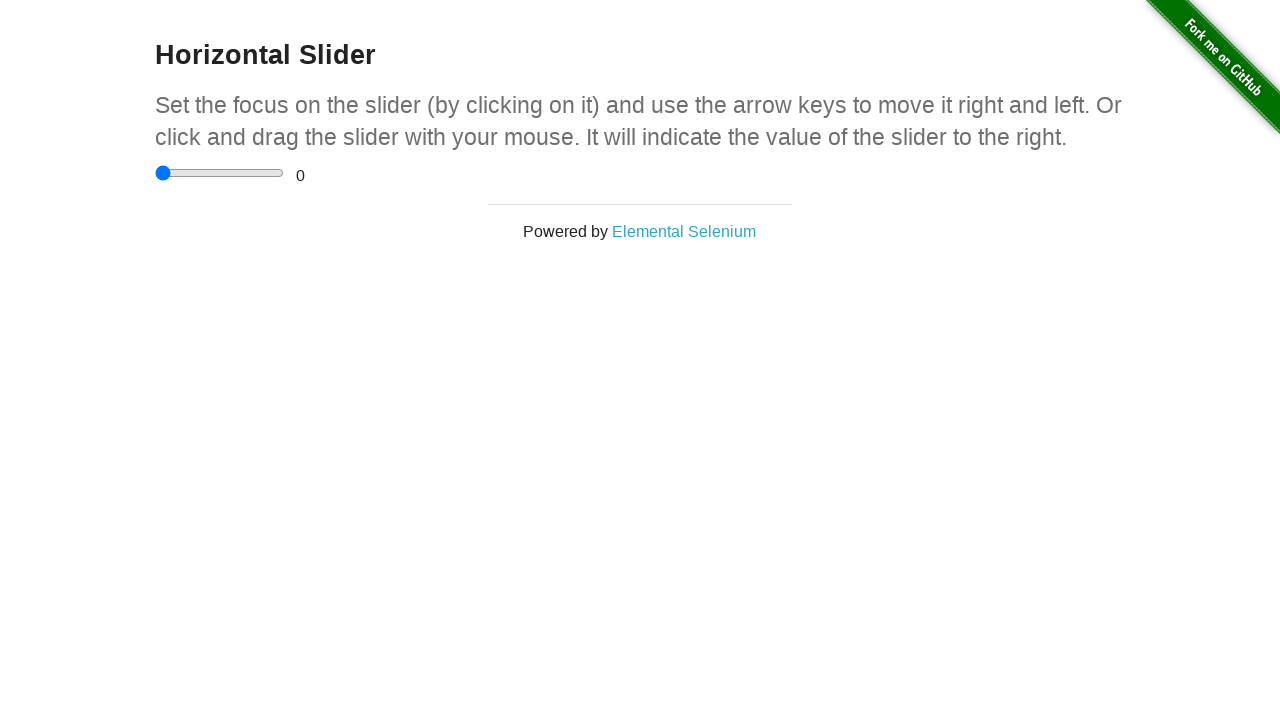

Pressed down mouse button on slider at (220, 173)
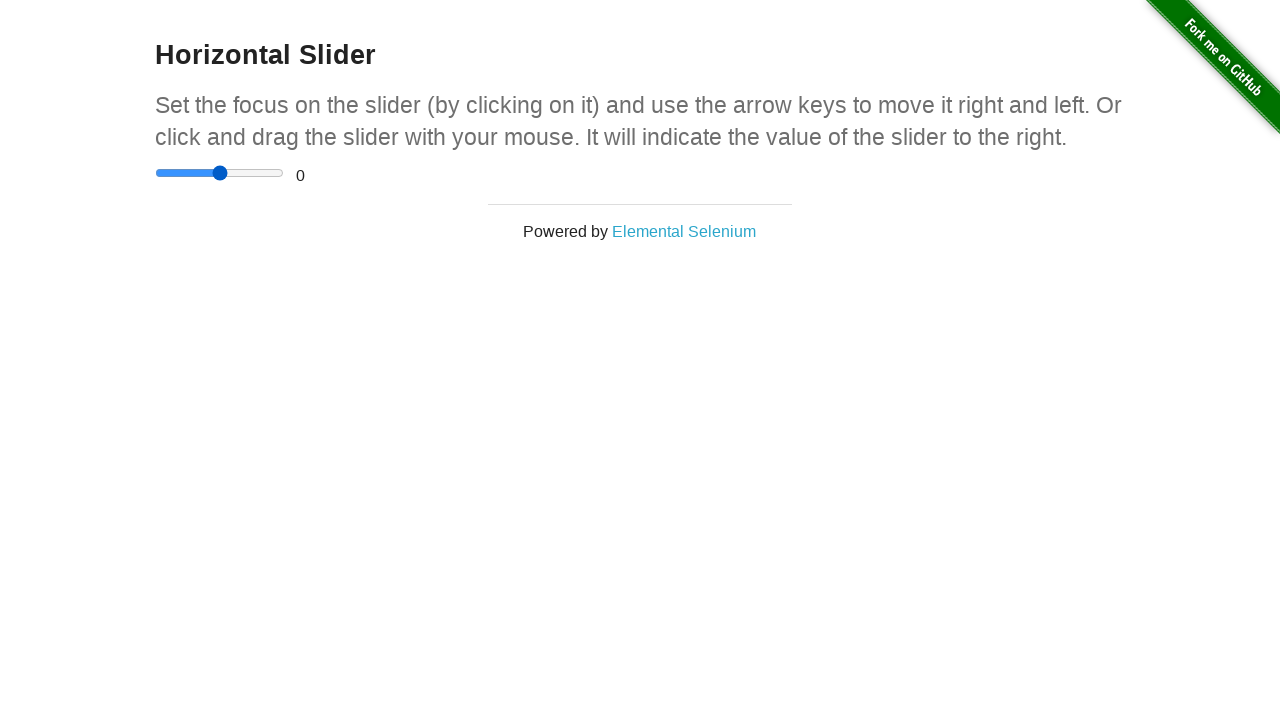

Dragged slider 50 pixels to the right at (270, 173)
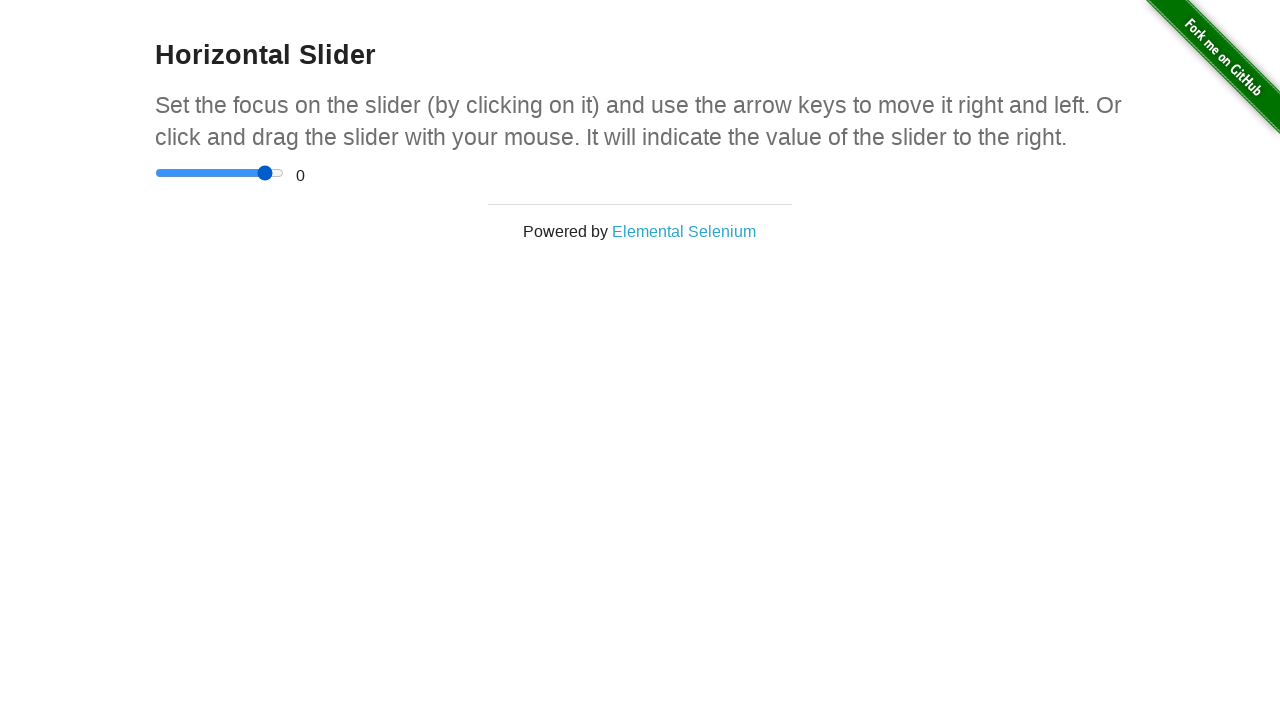

Released mouse button after dragging slider at (270, 173)
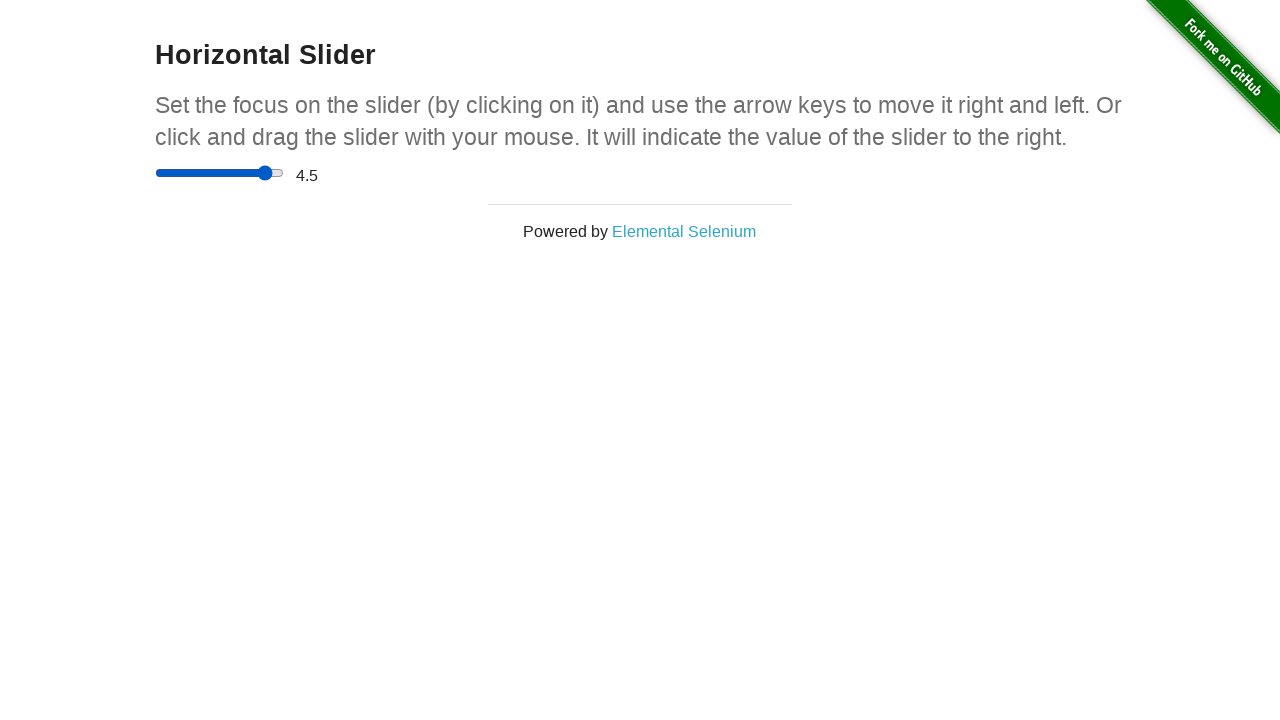

Waited 1 second for slider value to update
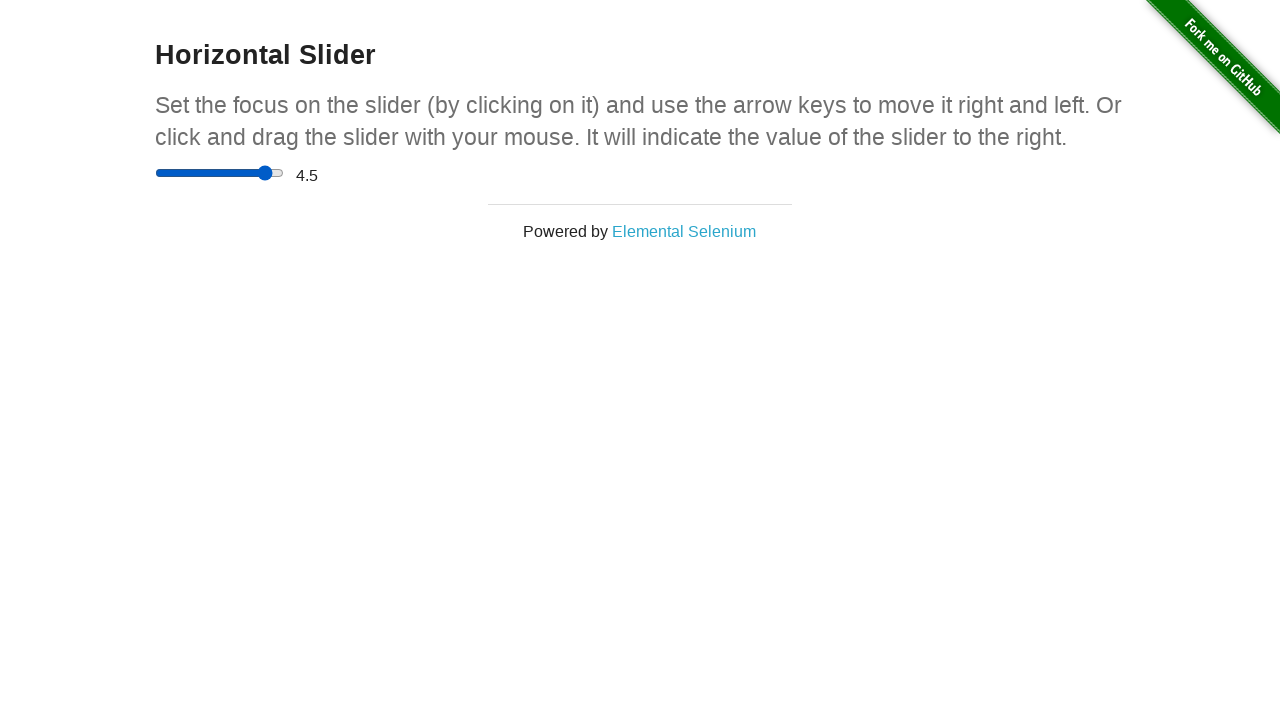

Retrieved slider value: 4.5
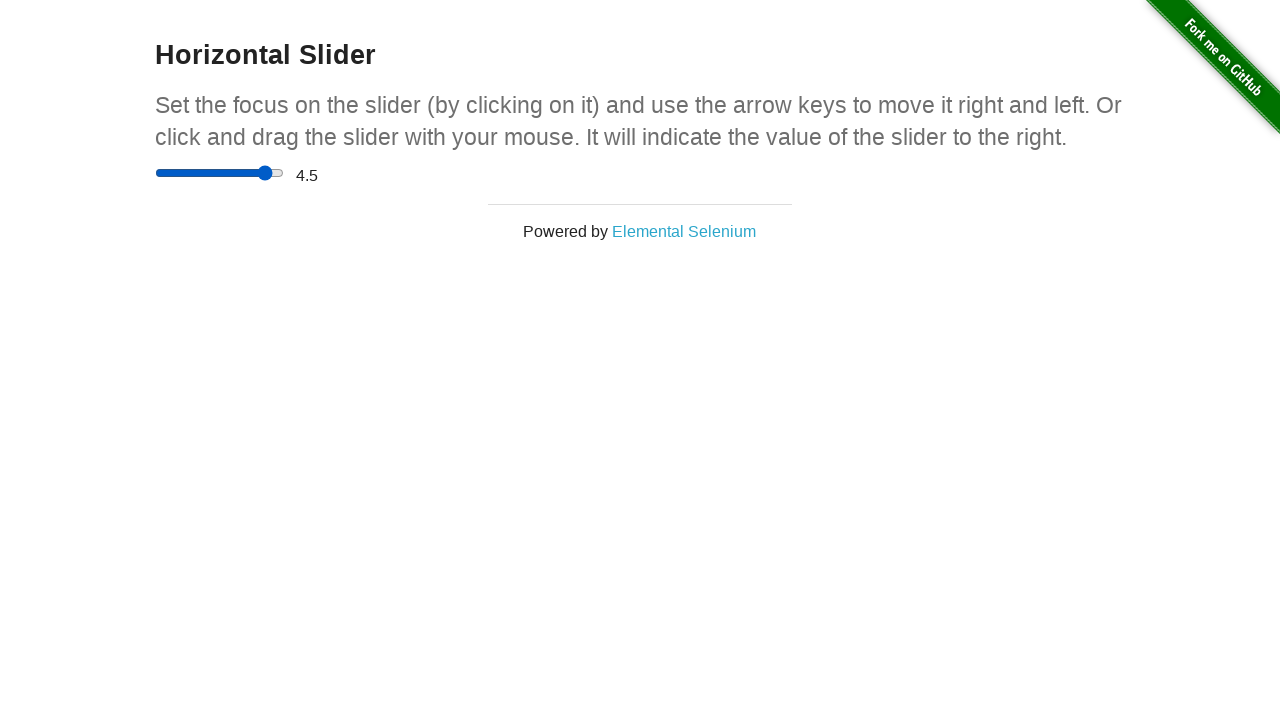

Printed slider value to console: 4.5
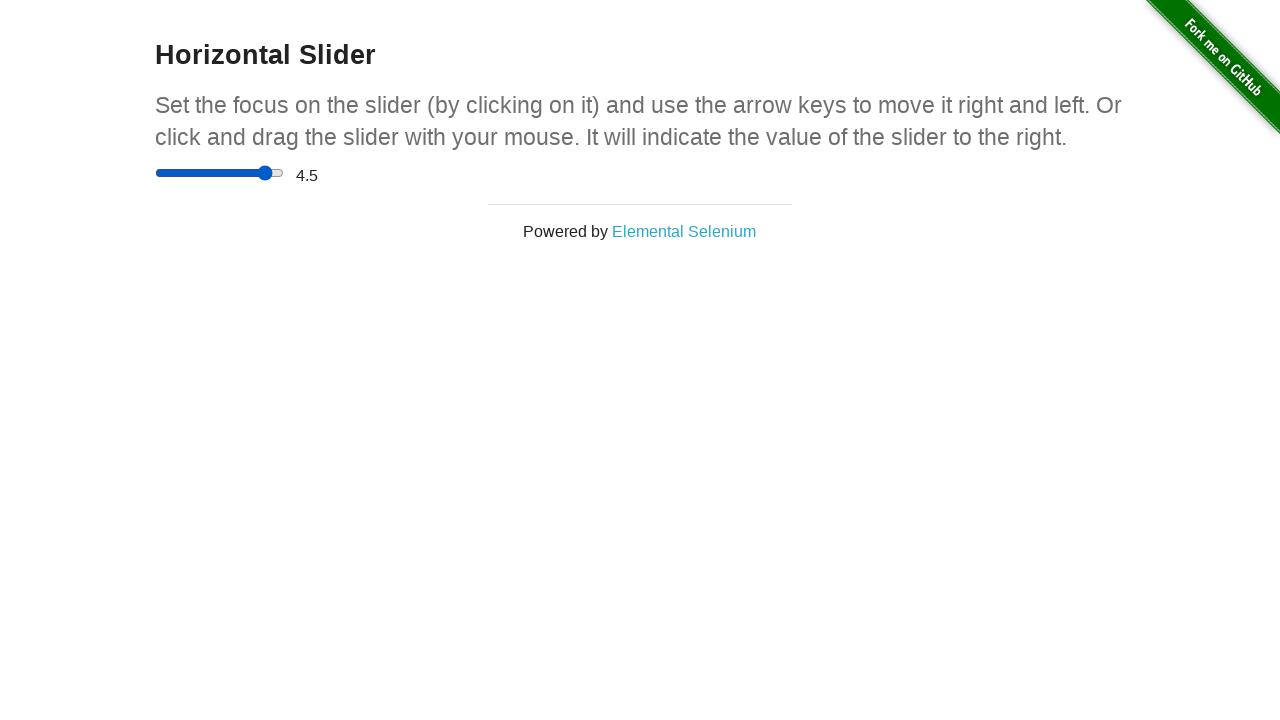

Verified slider value changed from initial value of 0
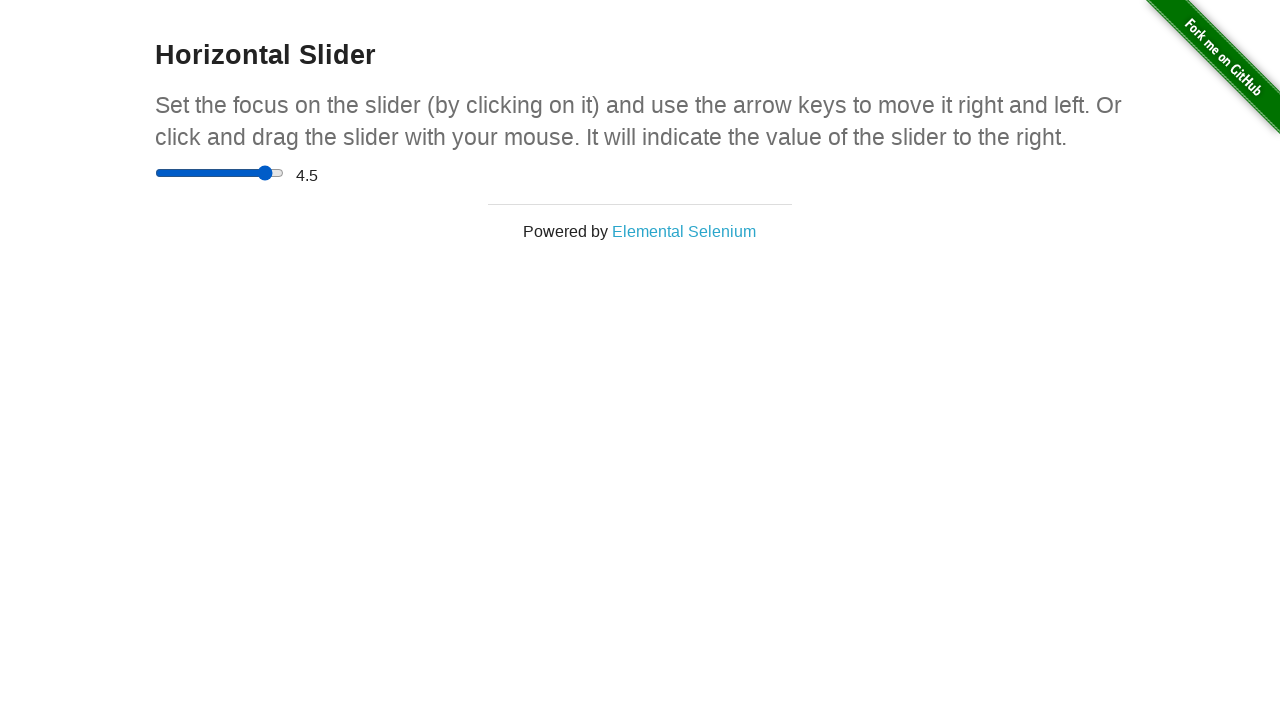

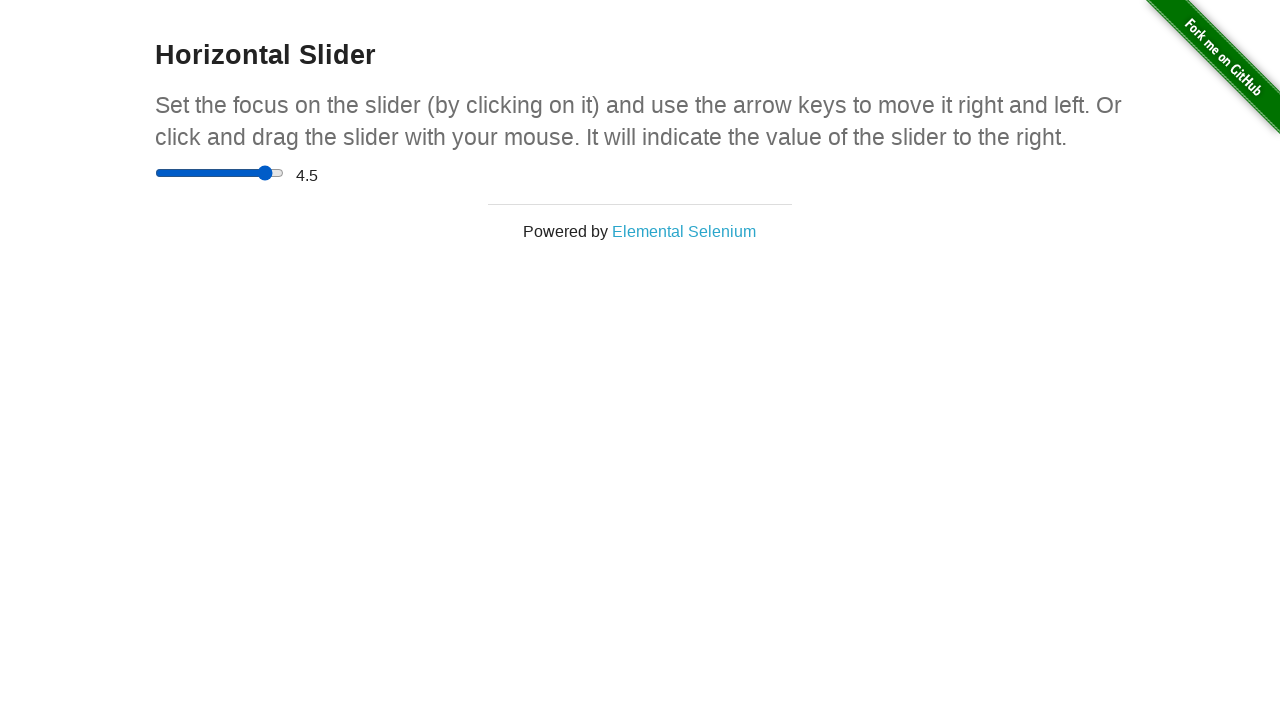